Navigates to the Getcalley demo page and resizes the browser window to mobile dimensions (360x640) to test responsive layout.

Starting URL: https://www.getcalley.com/see-a-demo/

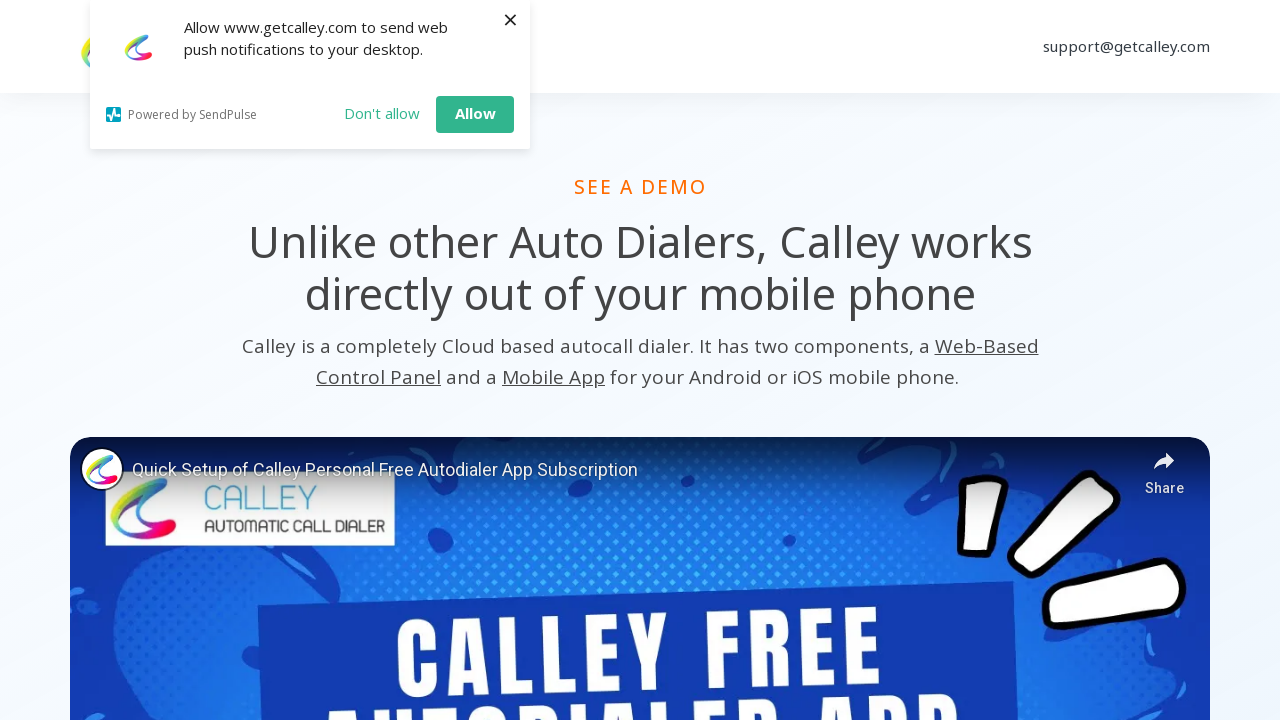

Set viewport to mobile dimensions (360x640)
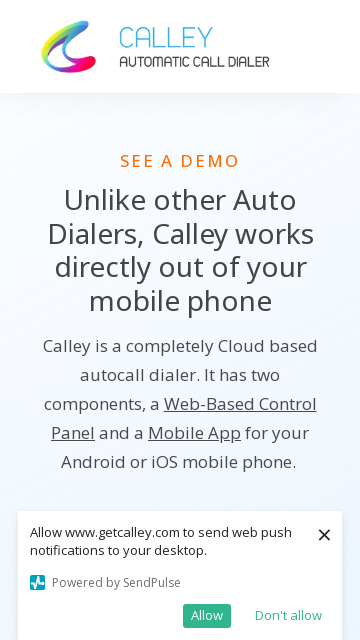

Page content adjusted to mobile viewport and network idle
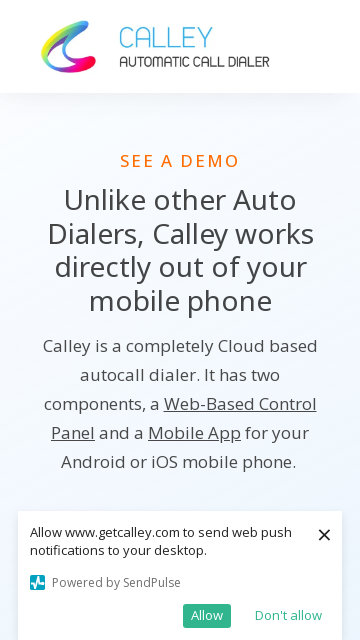

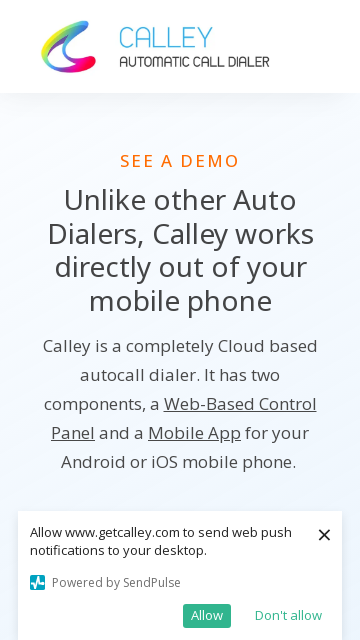